Tests search functionality on Kurly e-commerce site by entering the Korean search term "바나나" (banana) and submitting the search

Starting URL: https://www.kurly.com/main

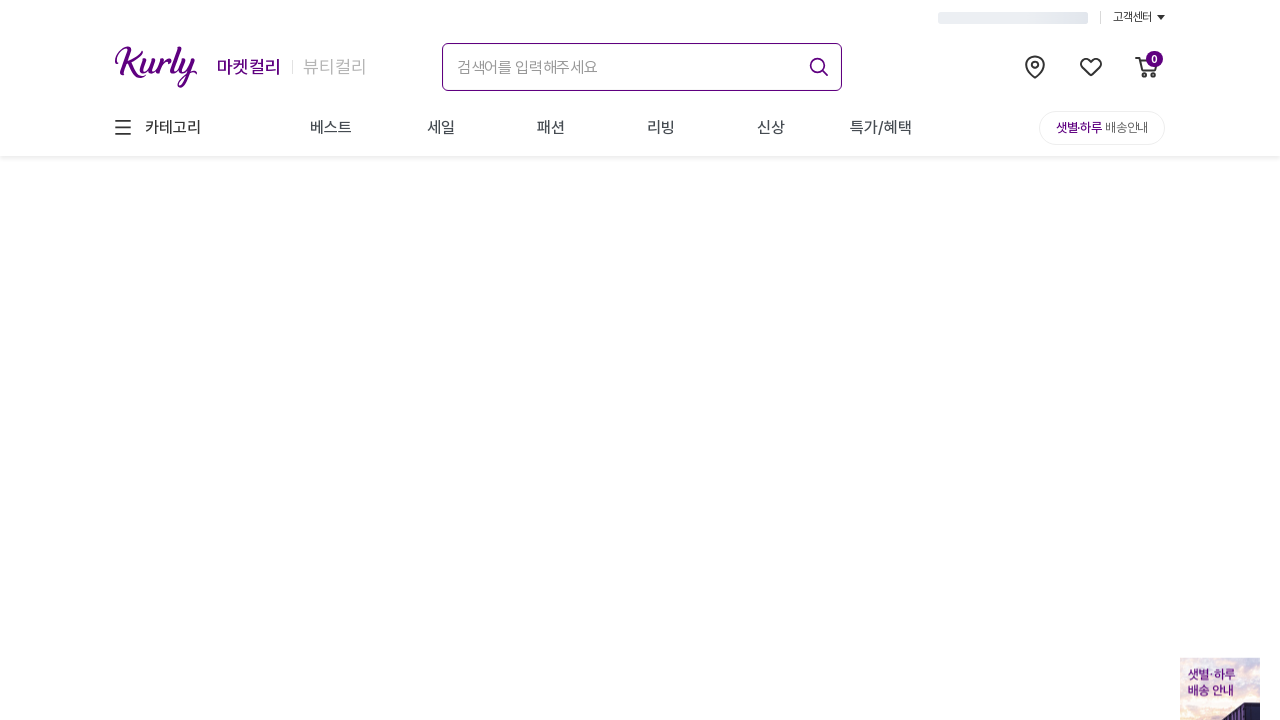

Located search input box with placeholder '검색어를 입력해주세요'
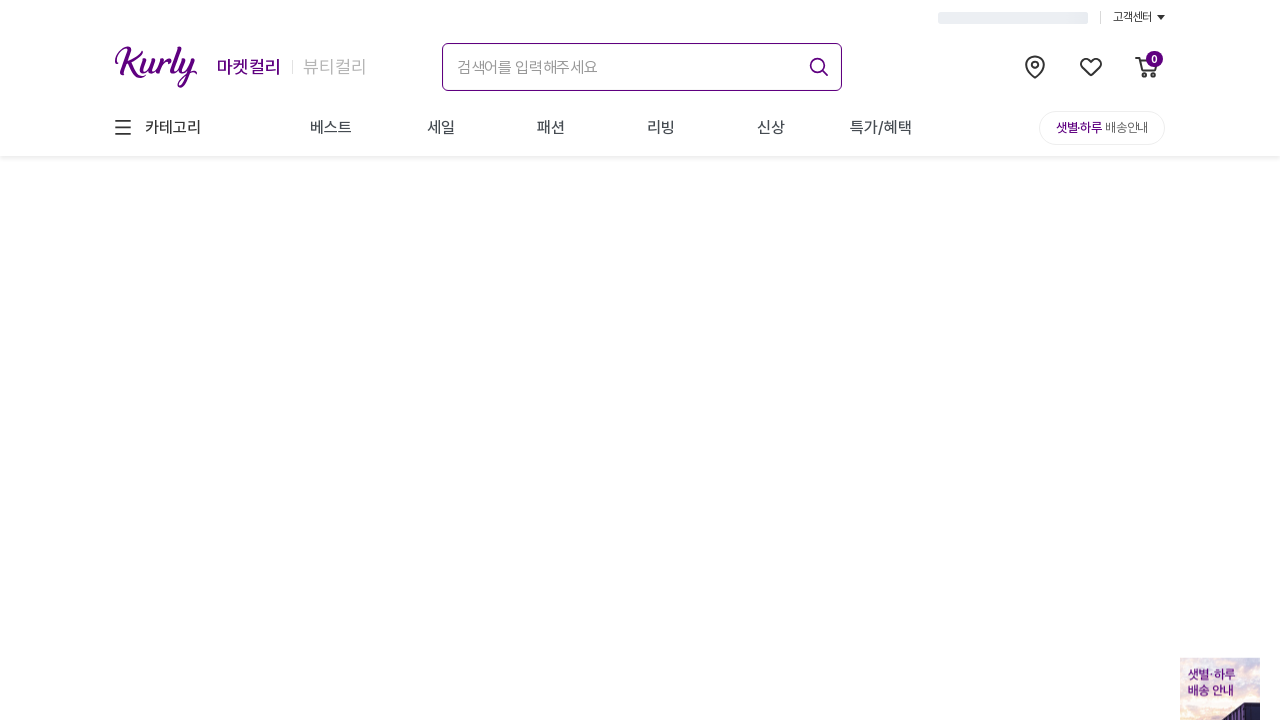

Filled search box with Korean search term '바나나' (banana) on input[placeholder="검색어를 입력해주세요"]
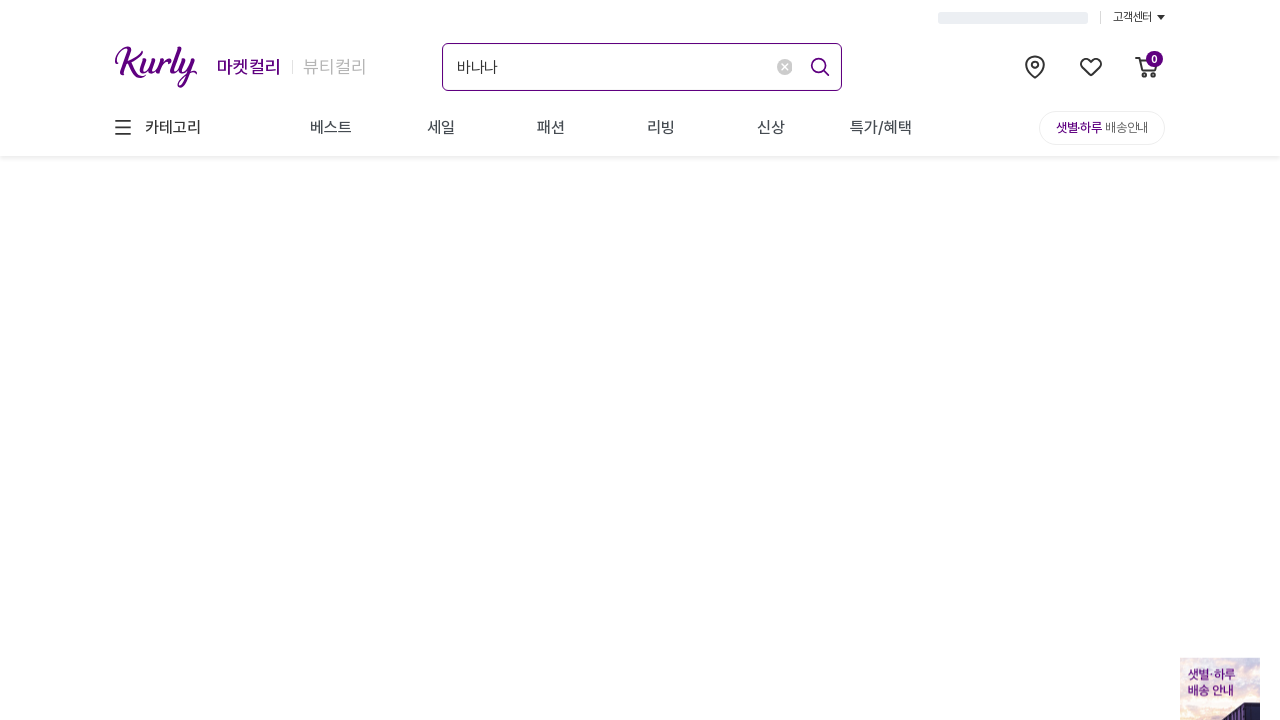

Pressed Enter to submit the search query on input[placeholder="검색어를 입력해주세요"]
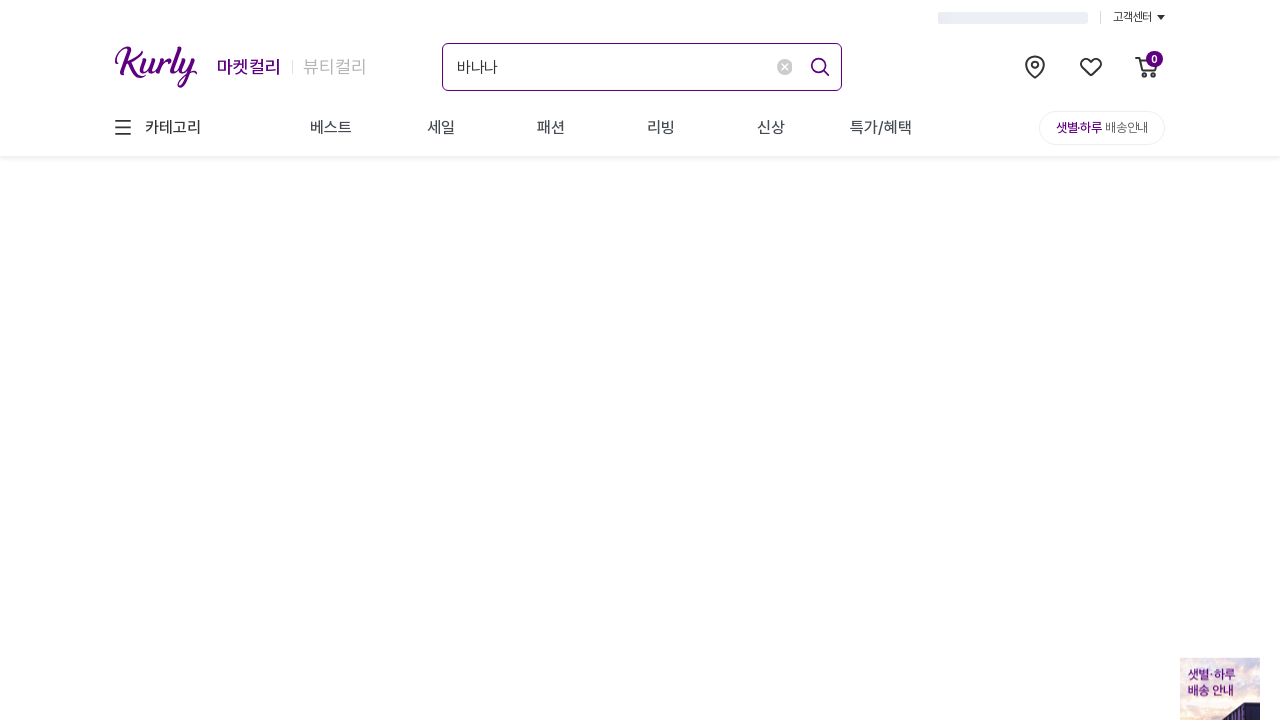

Waited 4000ms for search results to load
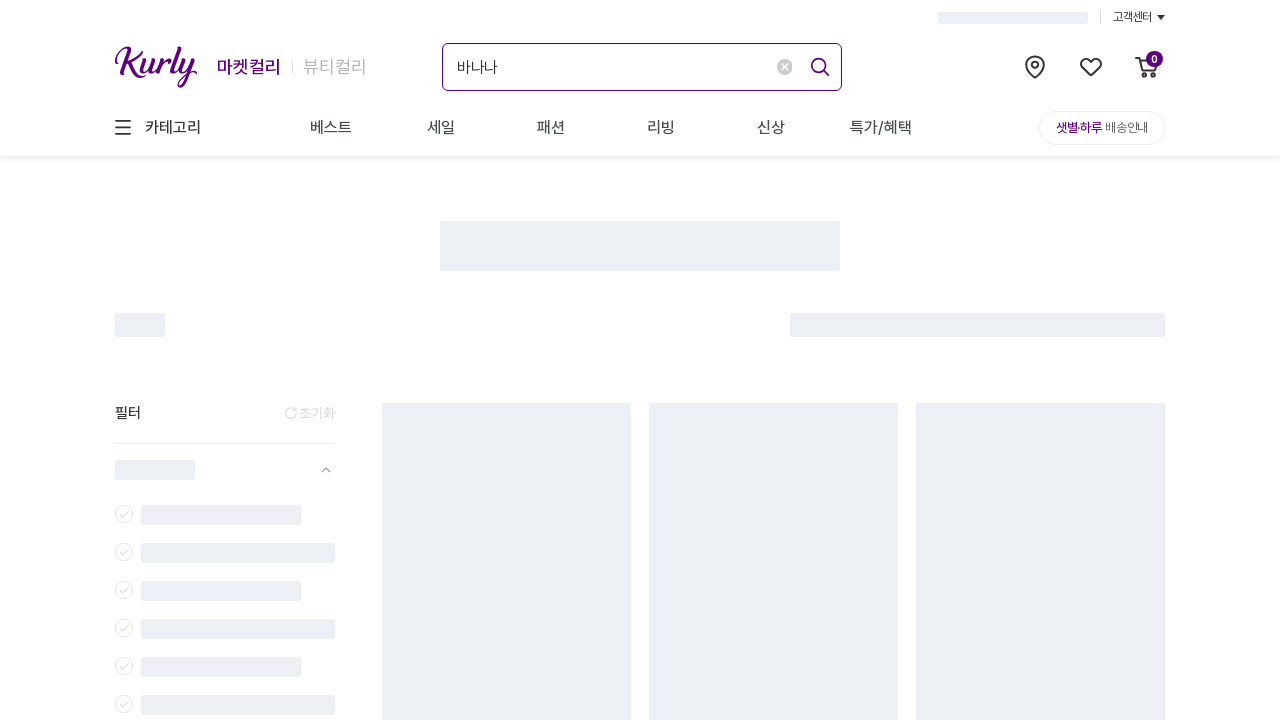

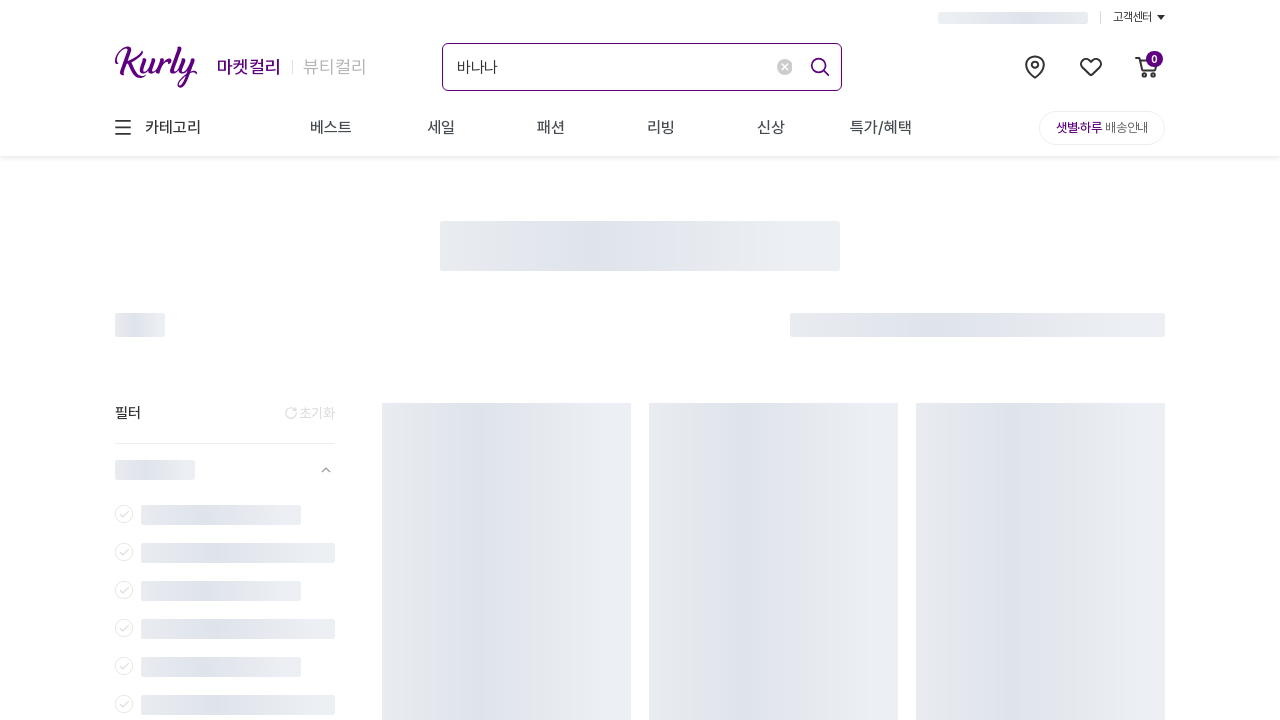